Tests infinite scroll functionality on Ajio search results page by repeatedly scrolling to the bottom to trigger automatic loading of more products

Starting URL: https://www.ajio.com/search/?text=jeans

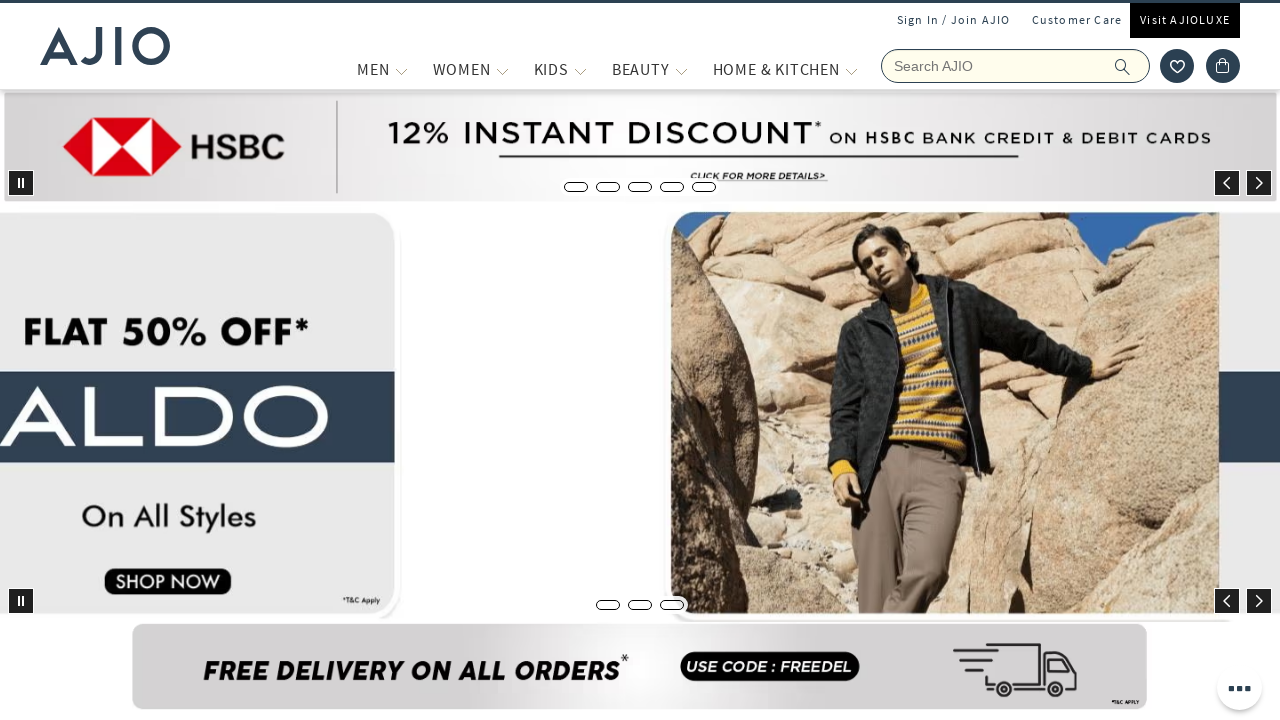

Scrolled to bottom of page to trigger infinite scroll loading
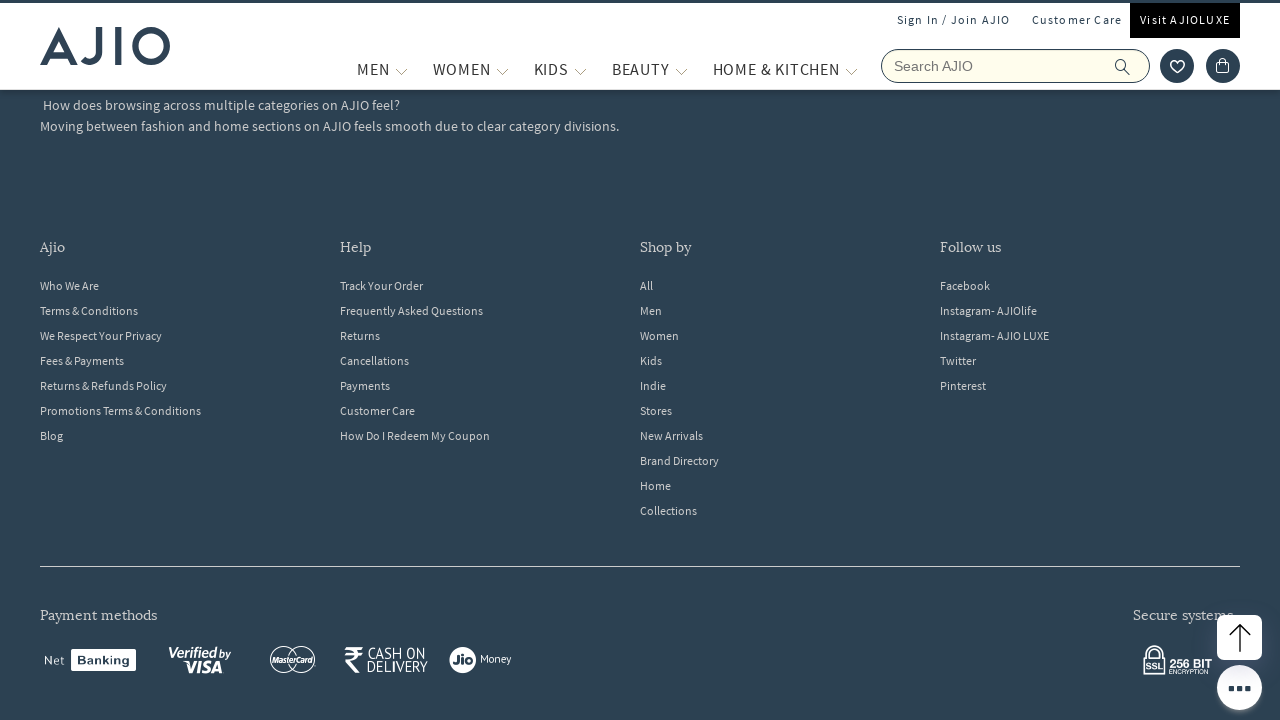

Scrolled up by 500 pixels to view loaded content
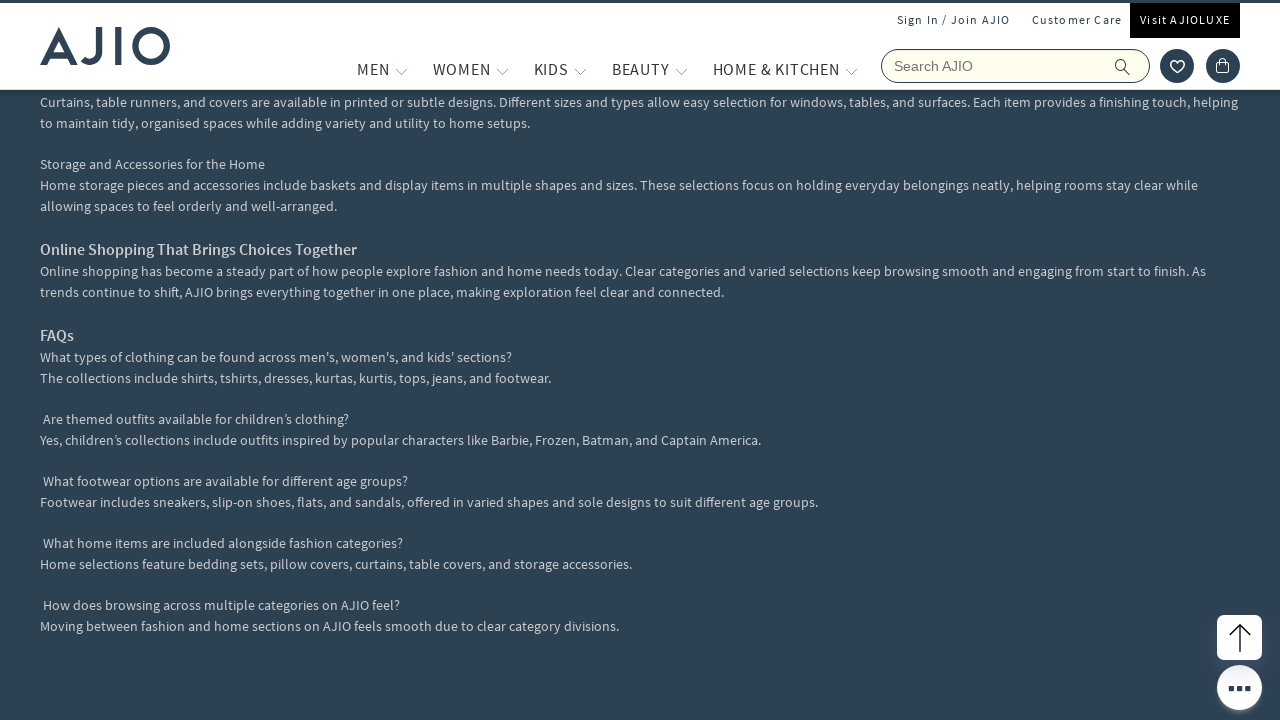

Waited 1 second for new items to load
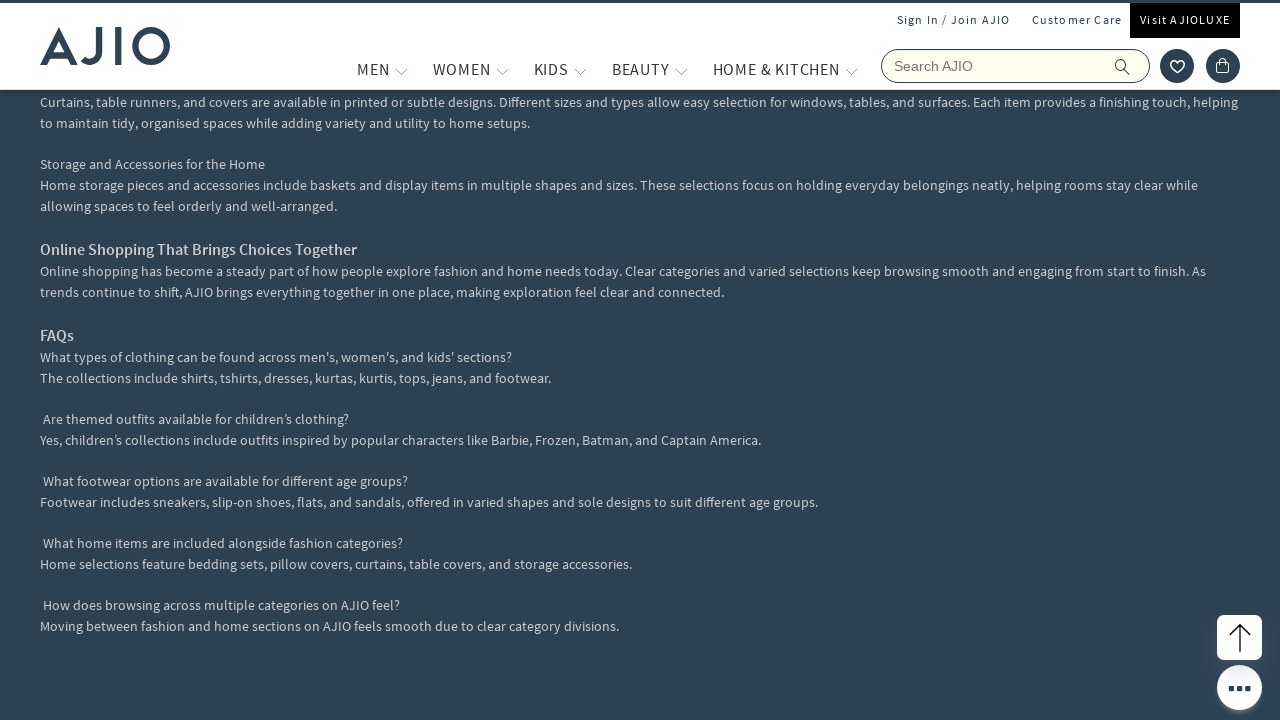

Scrolled to bottom of page again to trigger more infinite scroll loading
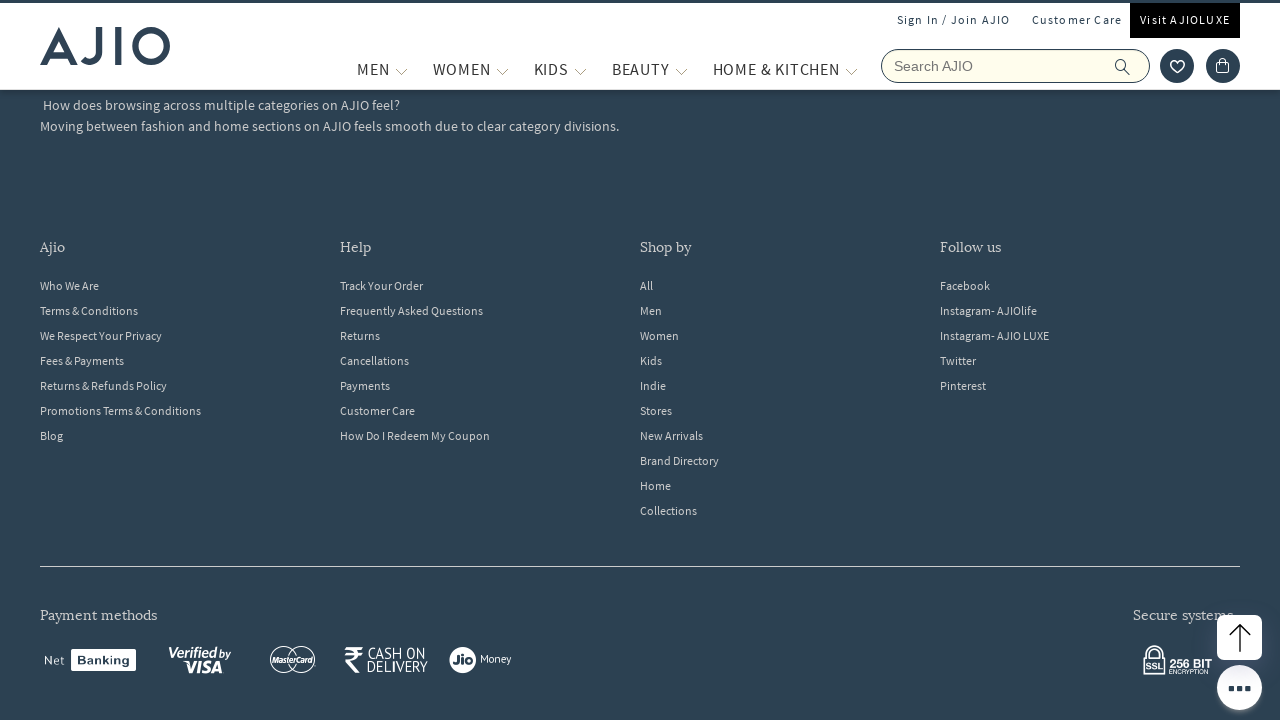

Scrolled up by 500 pixels to view newly loaded products
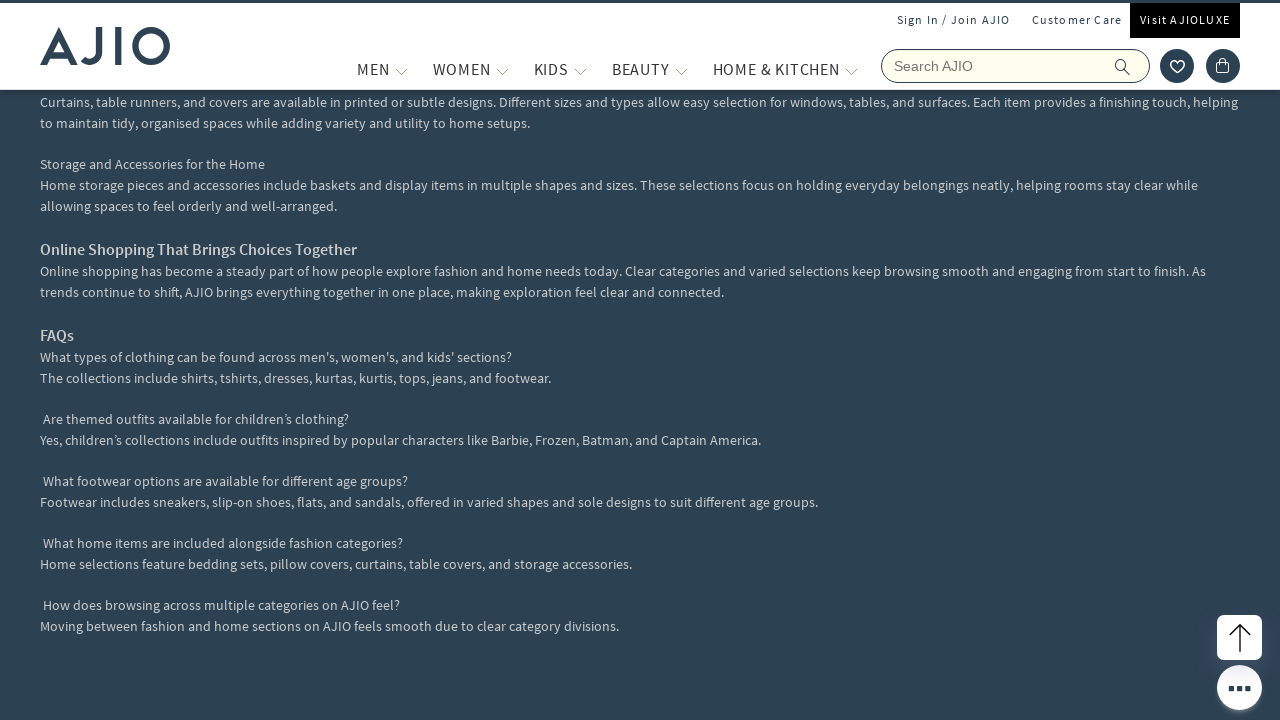

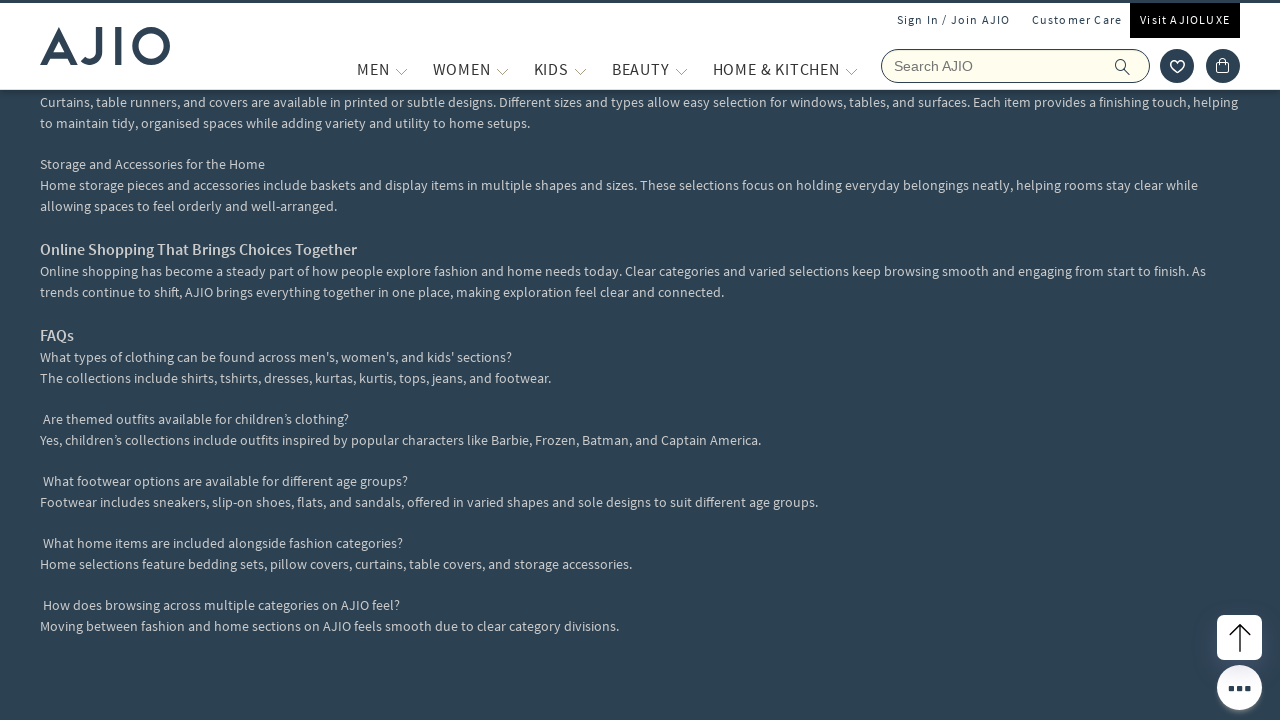